Tests form submission by filling first name, last name, and email fields

Starting URL: https://secure-retreat-92358.herokuapp.com/

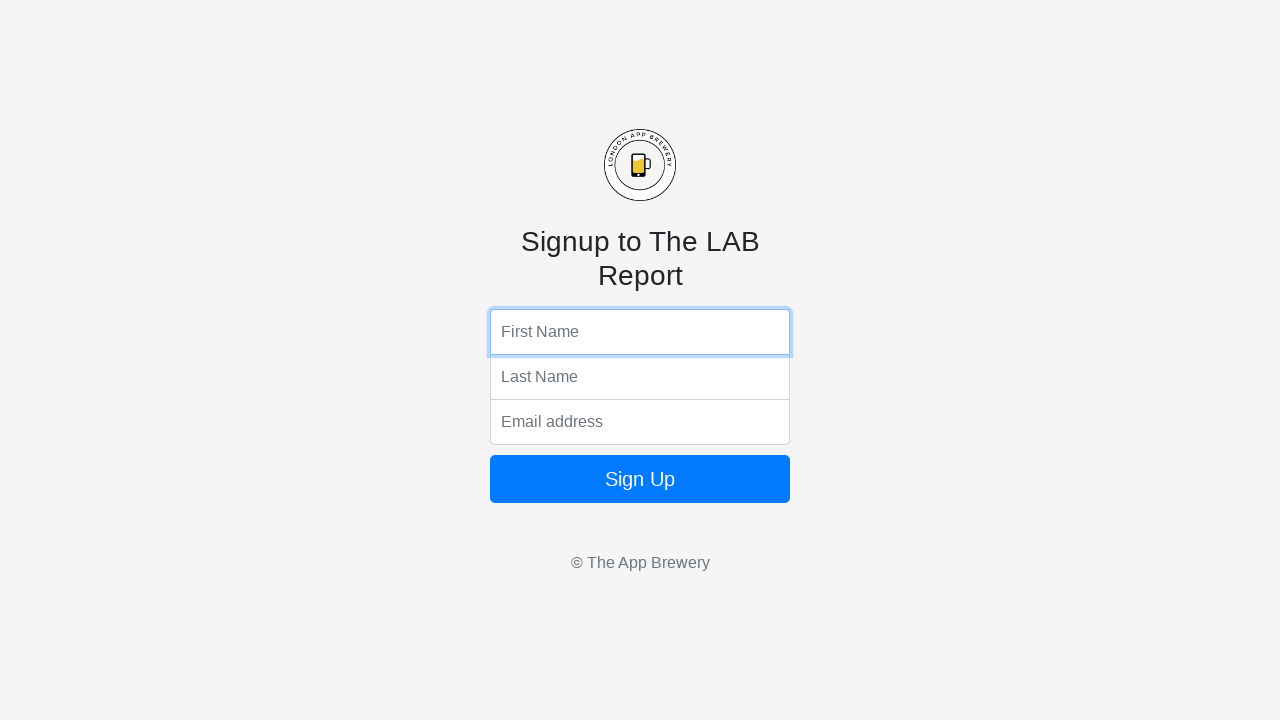

Filled first name field with 'John' on input[name="fName"]
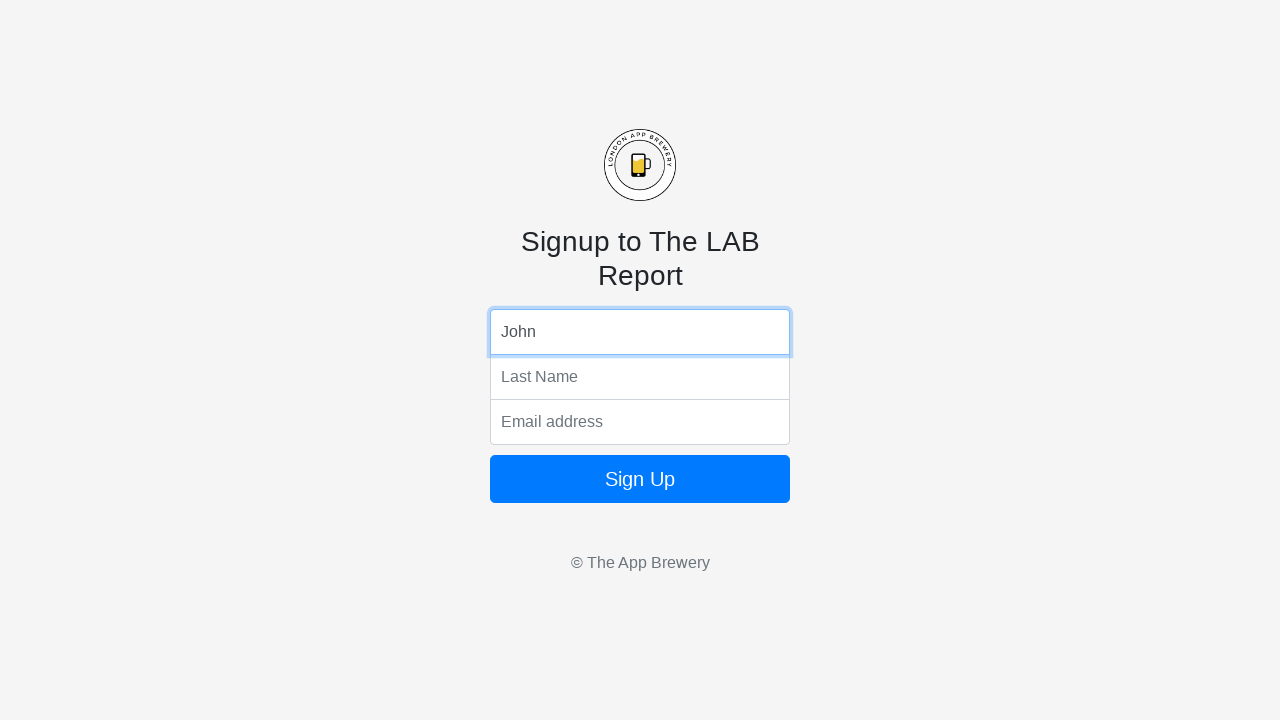

Filled last name field with 'Smith' on input[name="lName"]
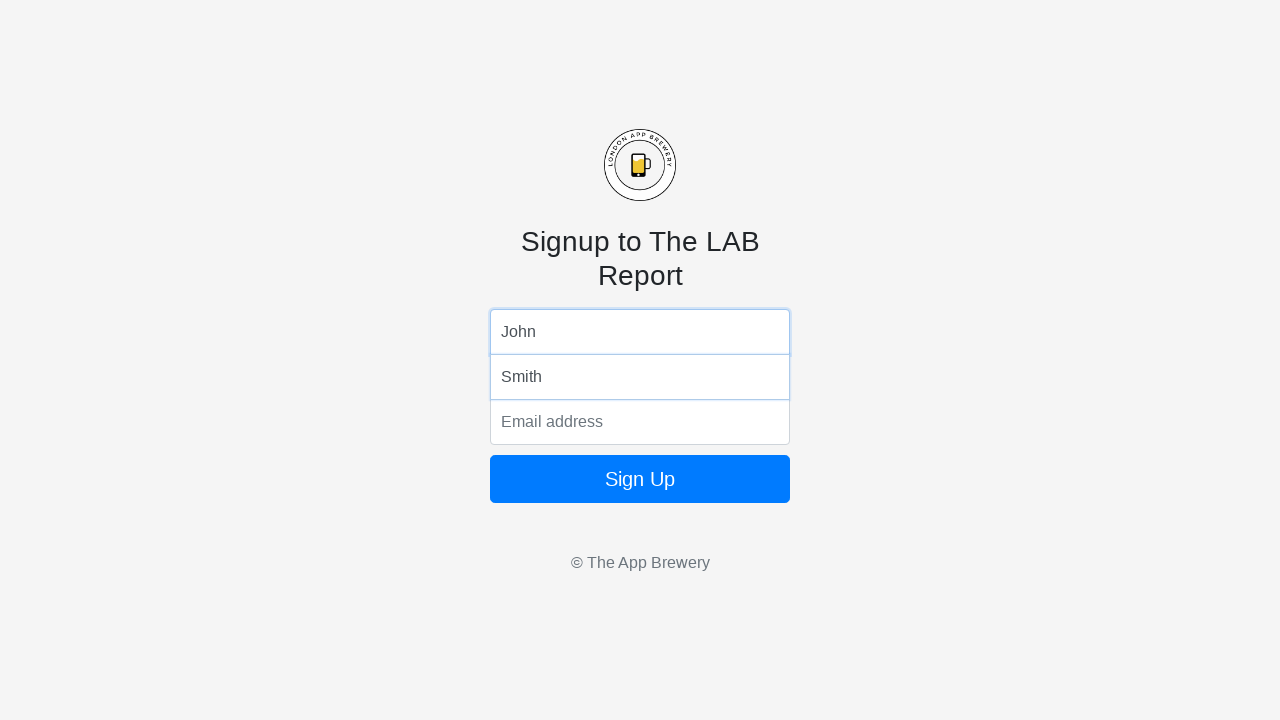

Filled email field with 'john.smith@example.com' on input[name="email"]
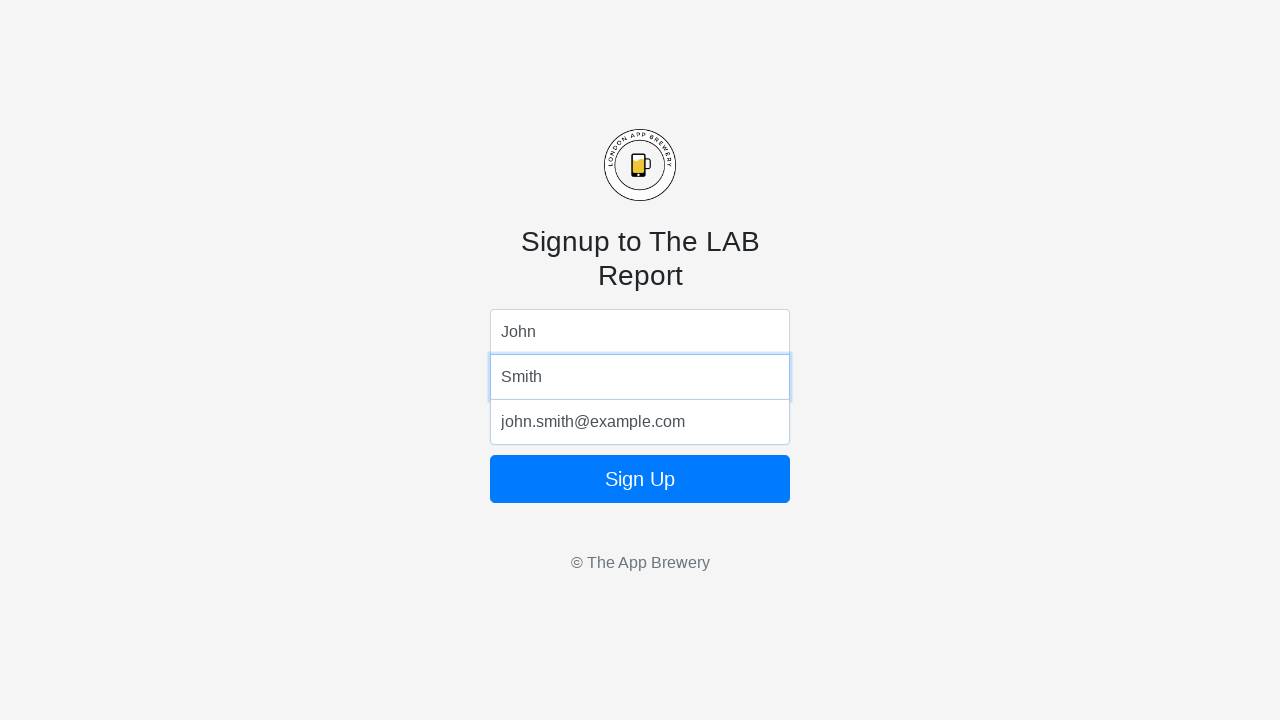

Clicked form submit button at (640, 479) on xpath=/html/body/form/button
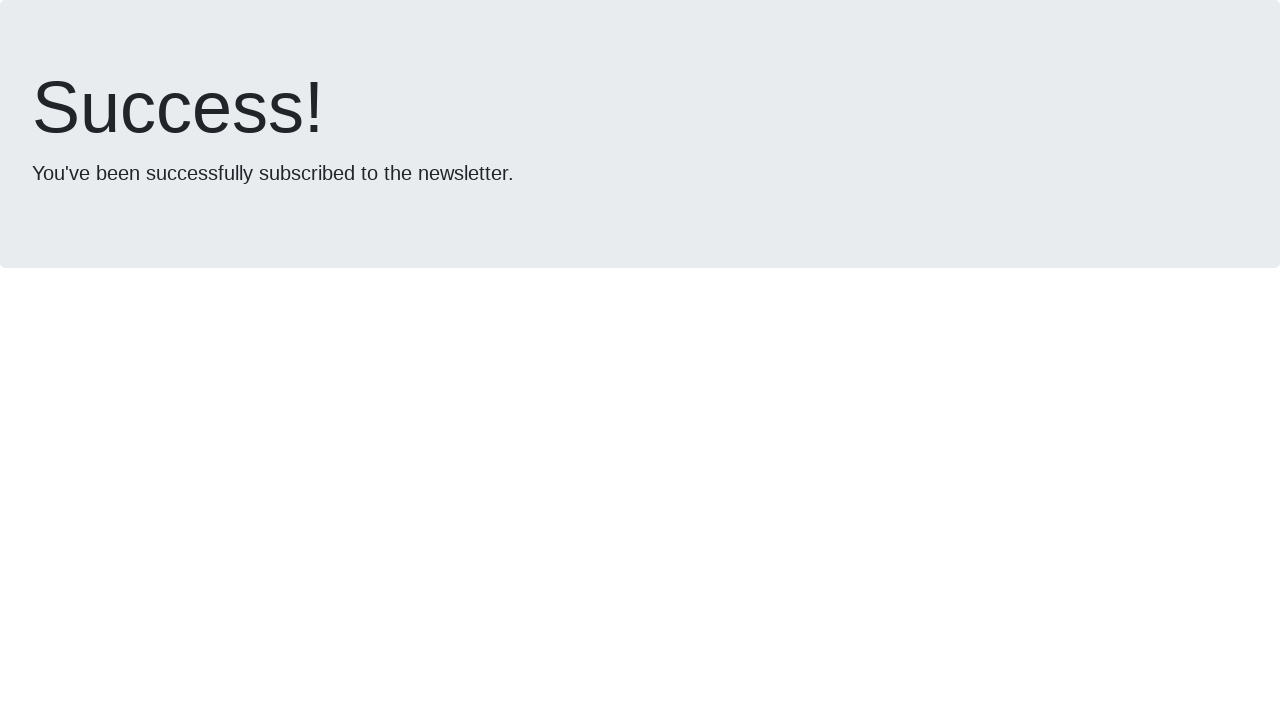

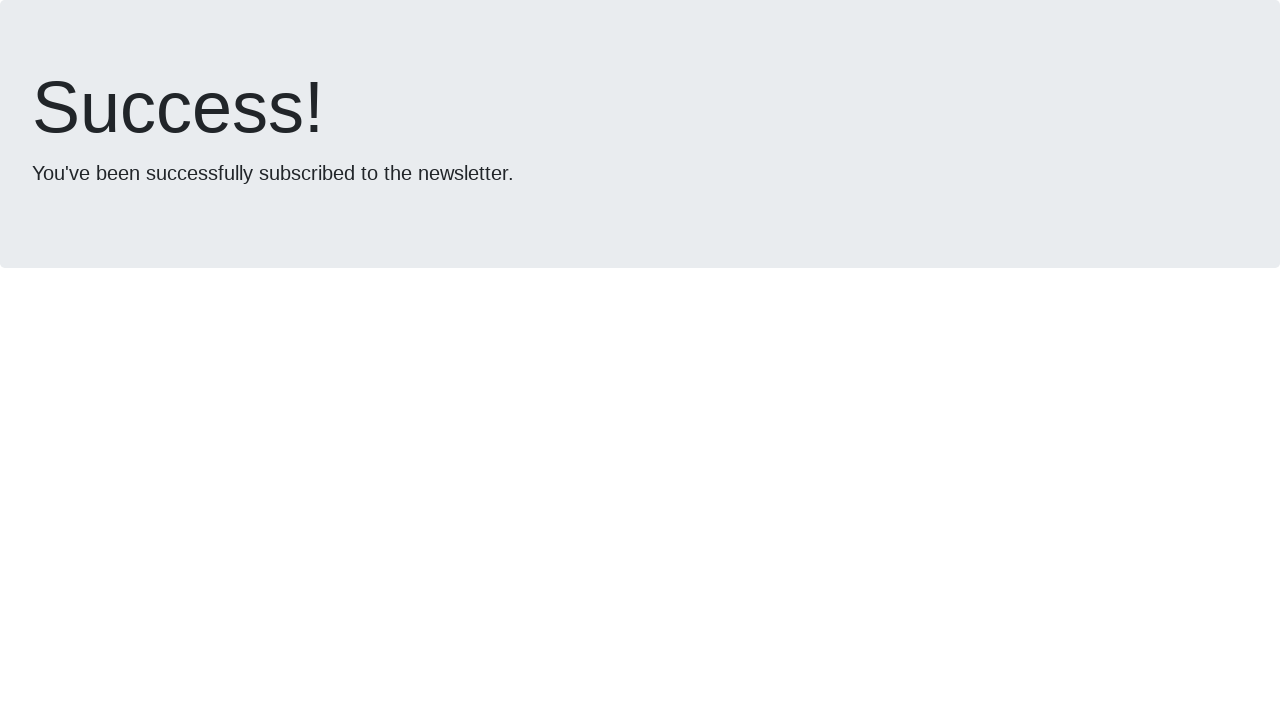